Tests that edits are cancelled when pressing Escape key.

Starting URL: https://demo.playwright.dev/todomvc

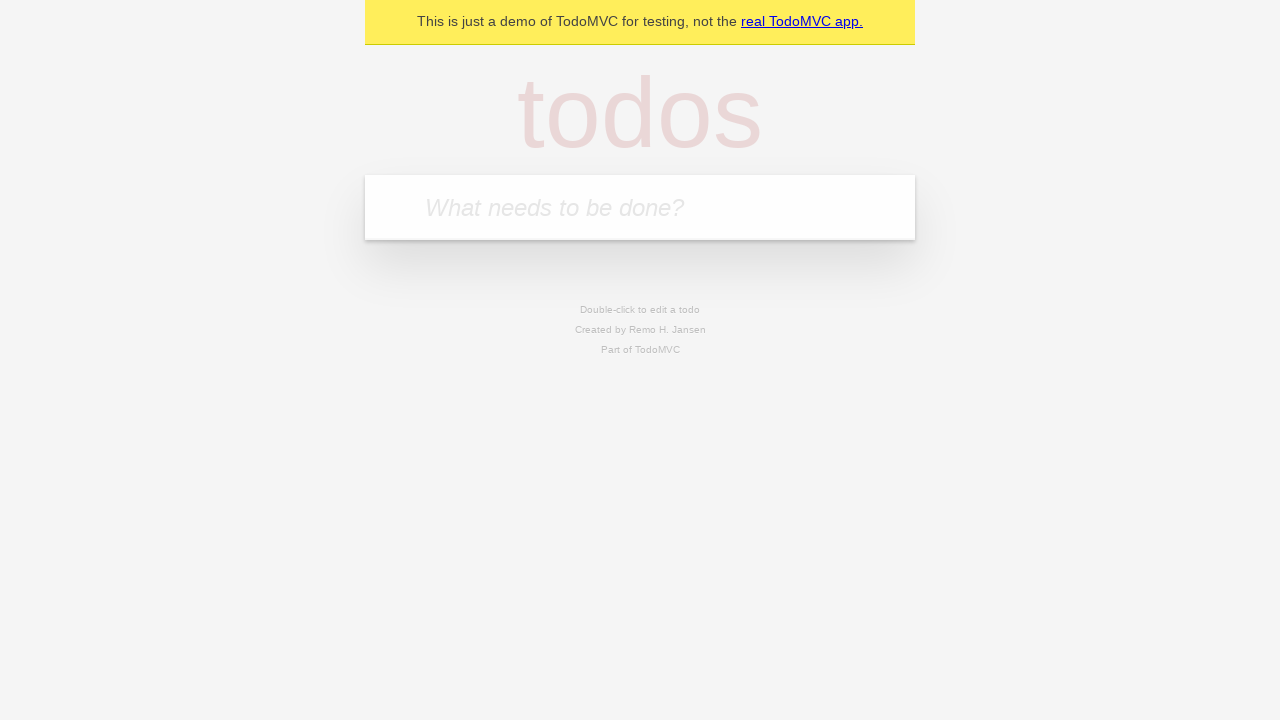

Filled todo input with 'buy some cheese' on internal:attr=[placeholder="What needs to be done?"i]
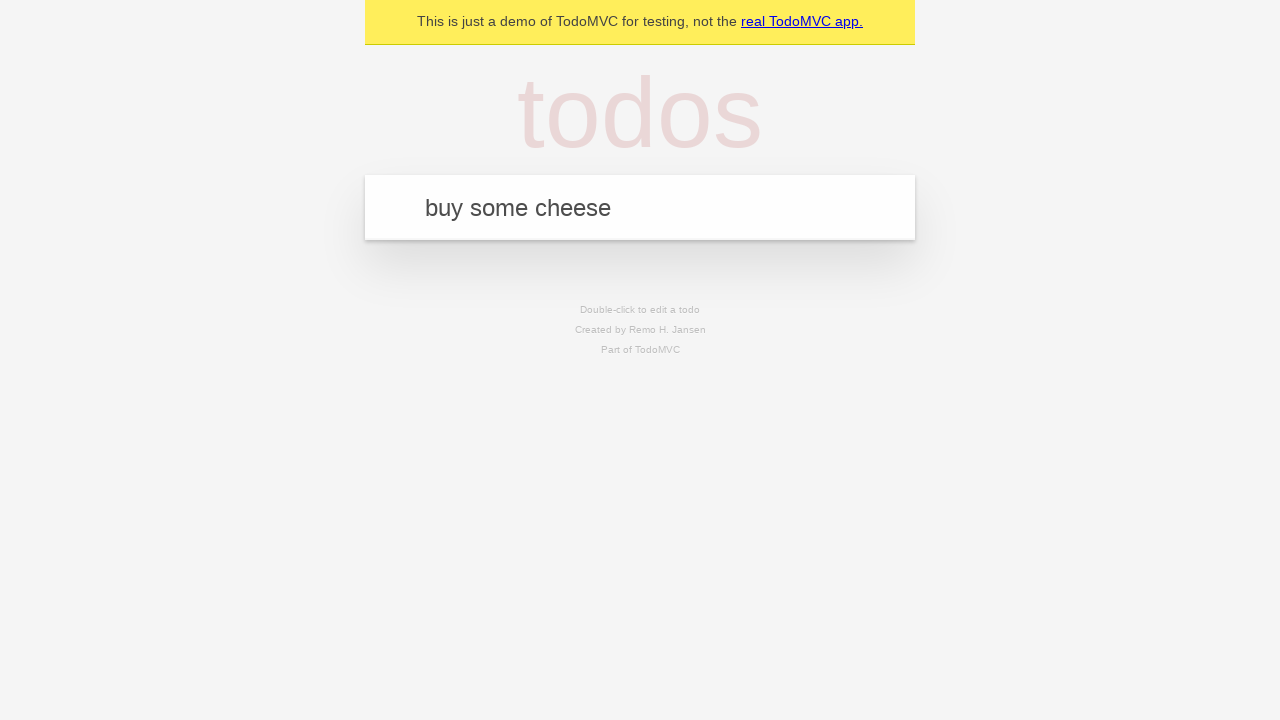

Pressed Enter to create first todo on internal:attr=[placeholder="What needs to be done?"i]
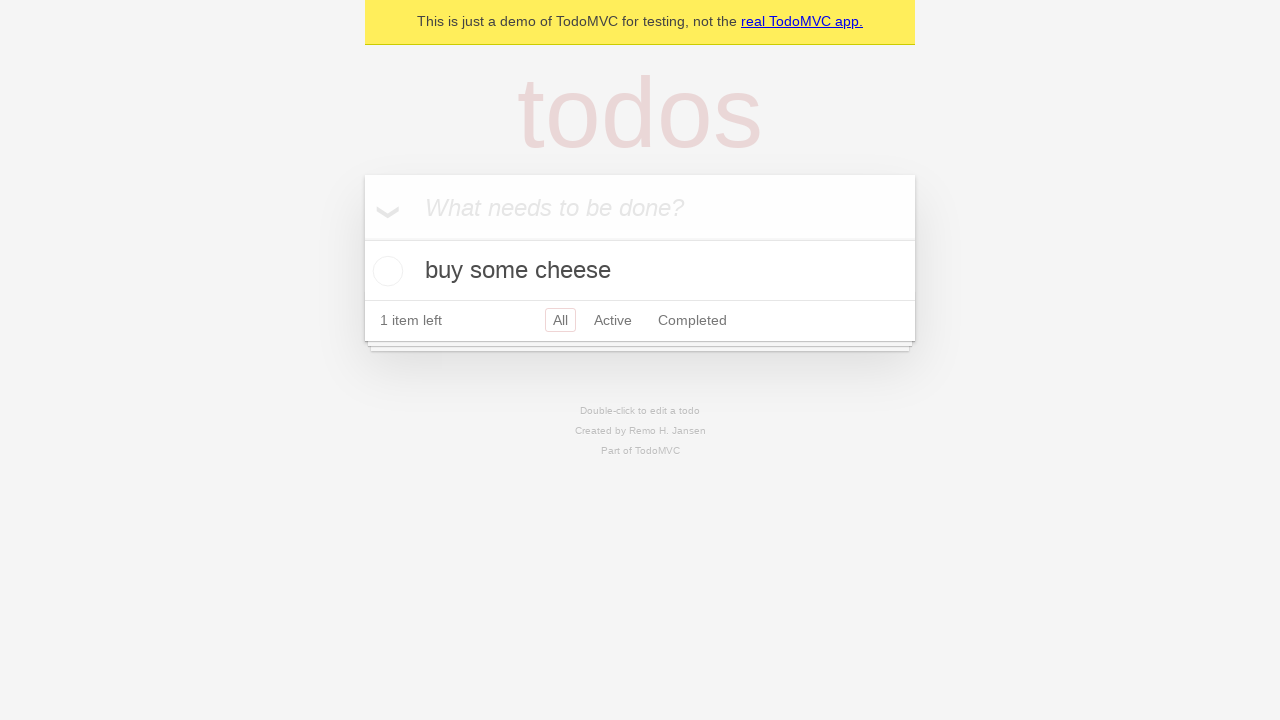

Filled todo input with 'feed the cat' on internal:attr=[placeholder="What needs to be done?"i]
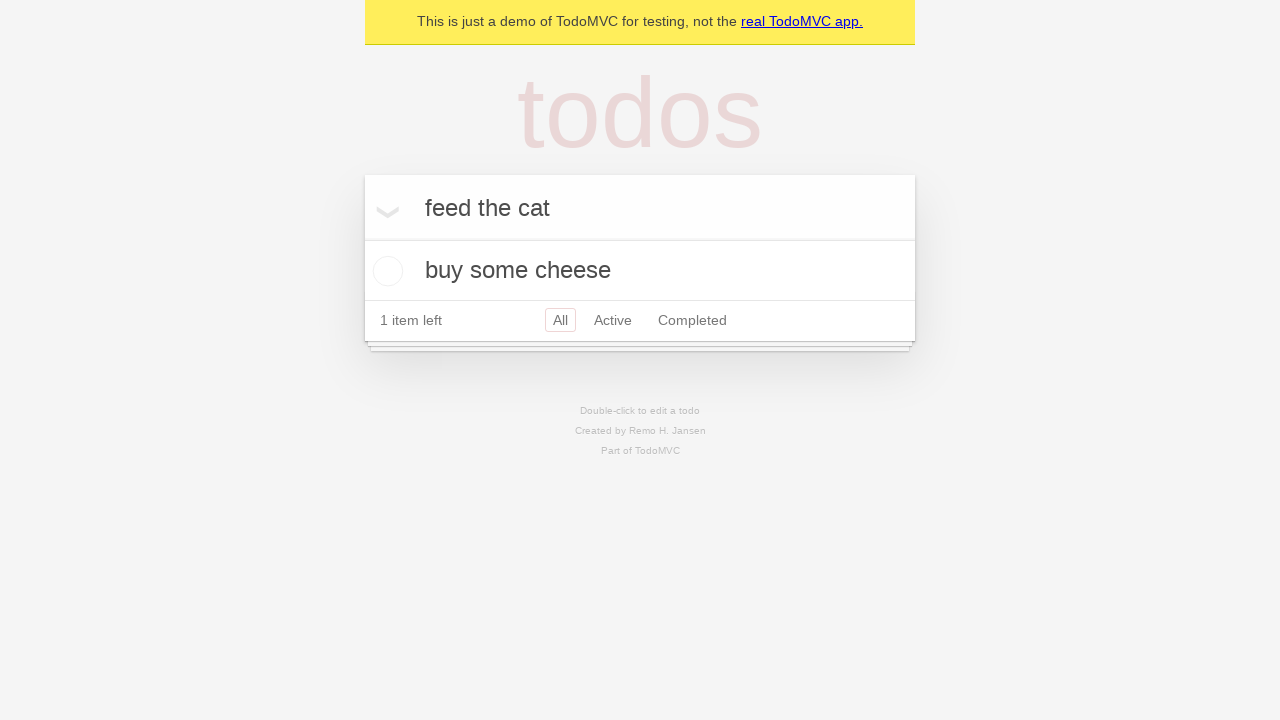

Pressed Enter to create second todo on internal:attr=[placeholder="What needs to be done?"i]
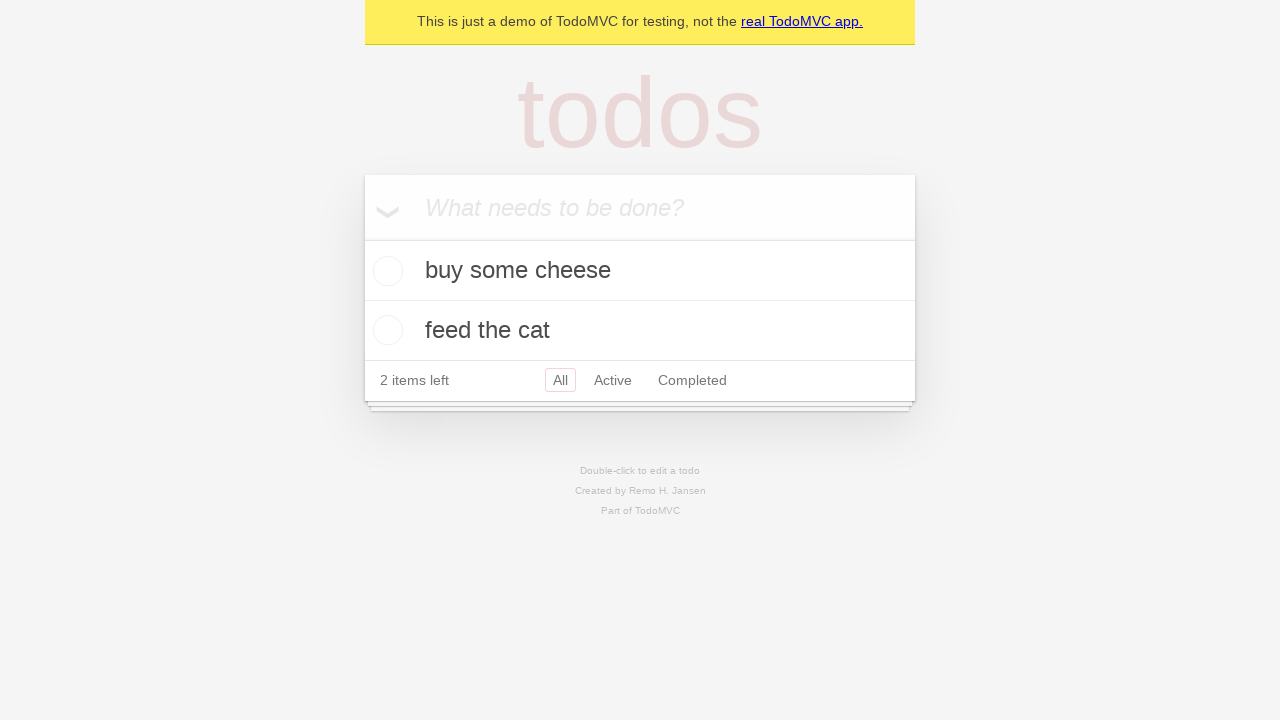

Filled todo input with 'book a doctors appointment' on internal:attr=[placeholder="What needs to be done?"i]
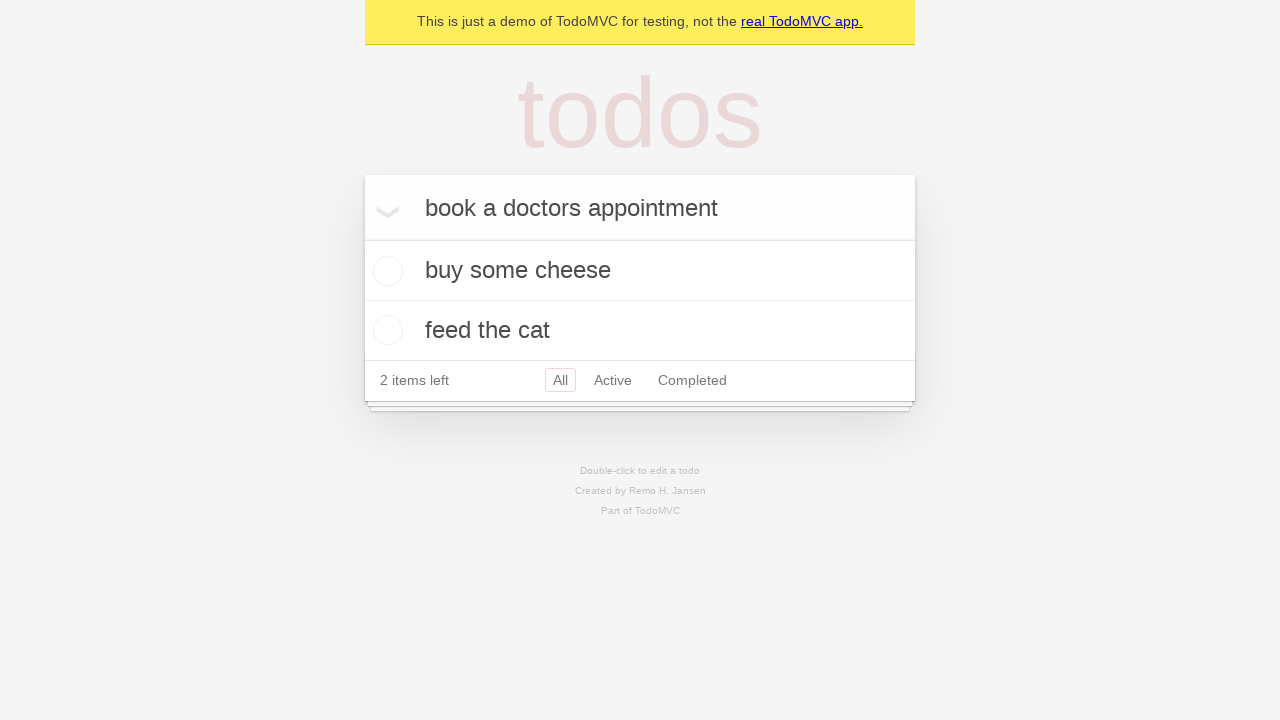

Pressed Enter to create third todo on internal:attr=[placeholder="What needs to be done?"i]
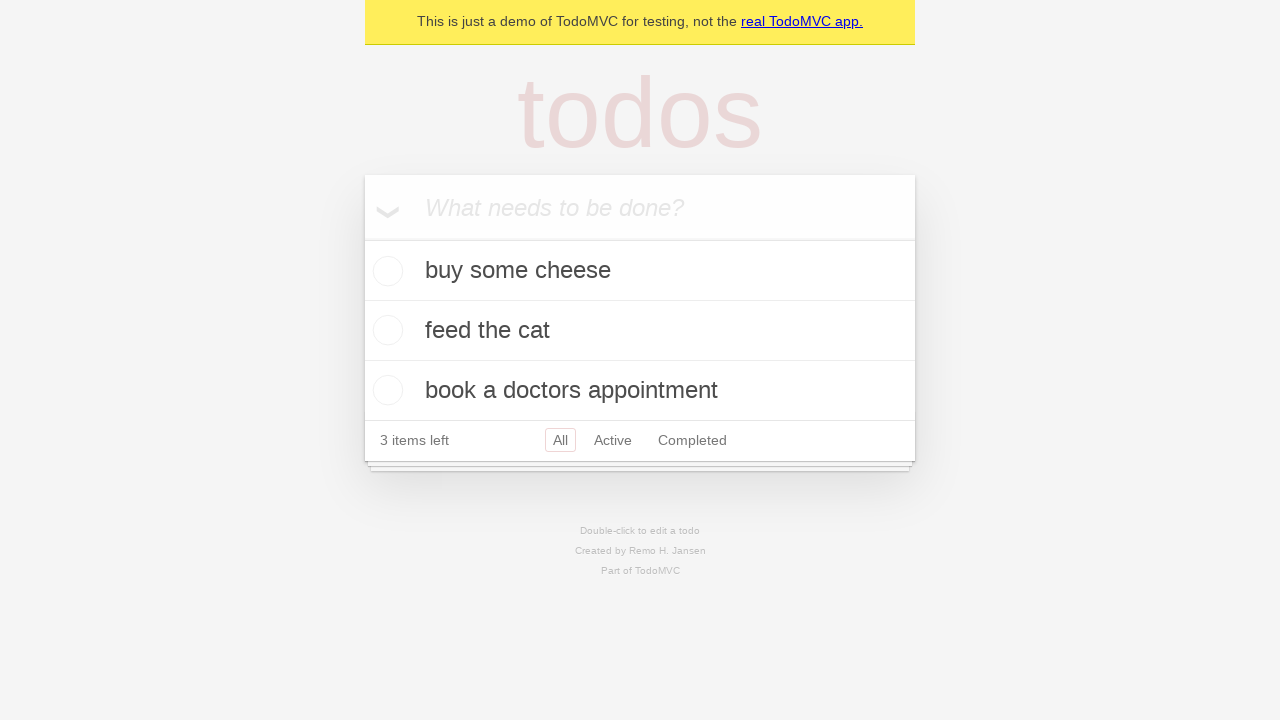

Double-clicked second todo to enter edit mode at (640, 331) on internal:testid=[data-testid="todo-item"s] >> nth=1
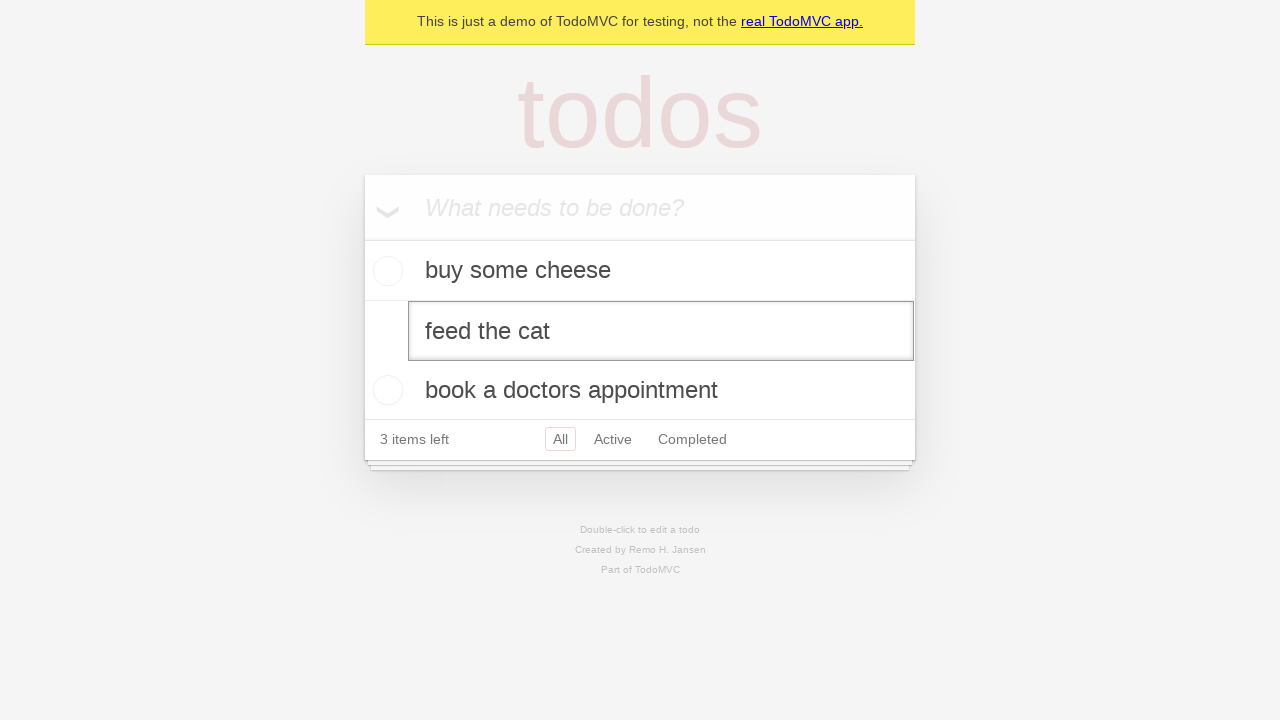

Filled edit field with 'buy some sausages' on internal:testid=[data-testid="todo-item"s] >> nth=1 >> internal:role=textbox[nam
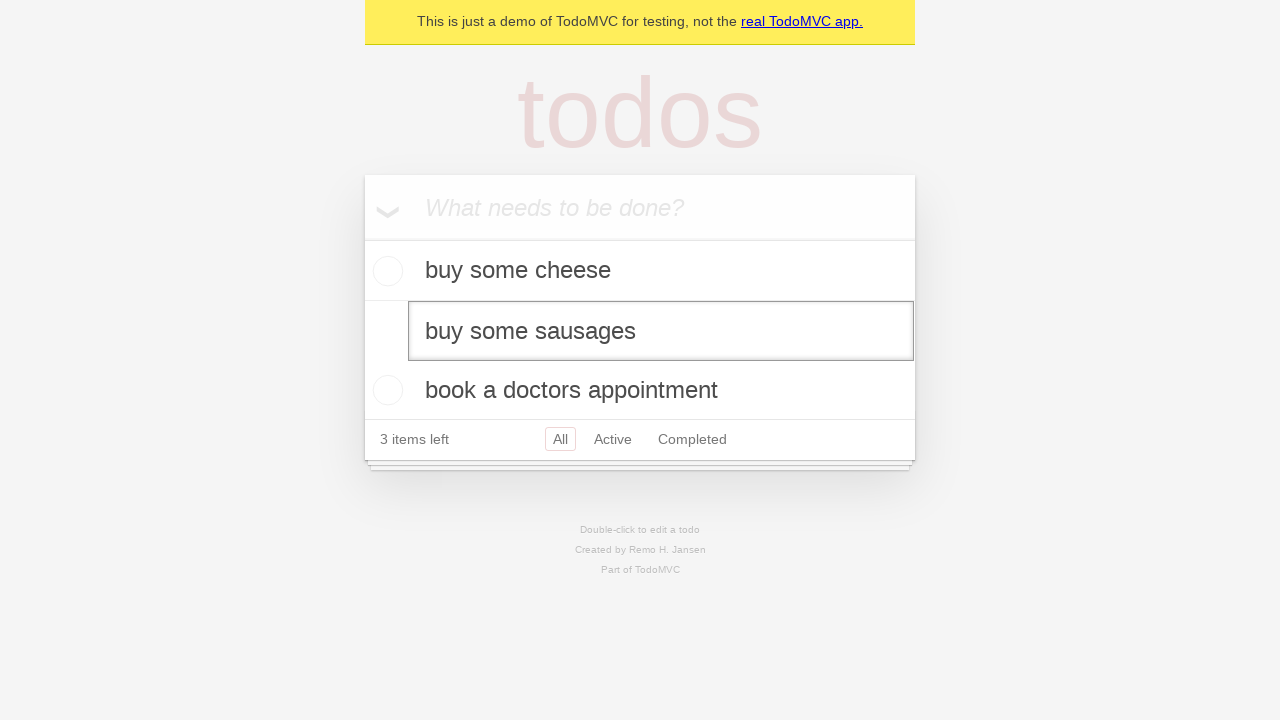

Pressed Escape to cancel editing on internal:testid=[data-testid="todo-item"s] >> nth=1 >> internal:role=textbox[nam
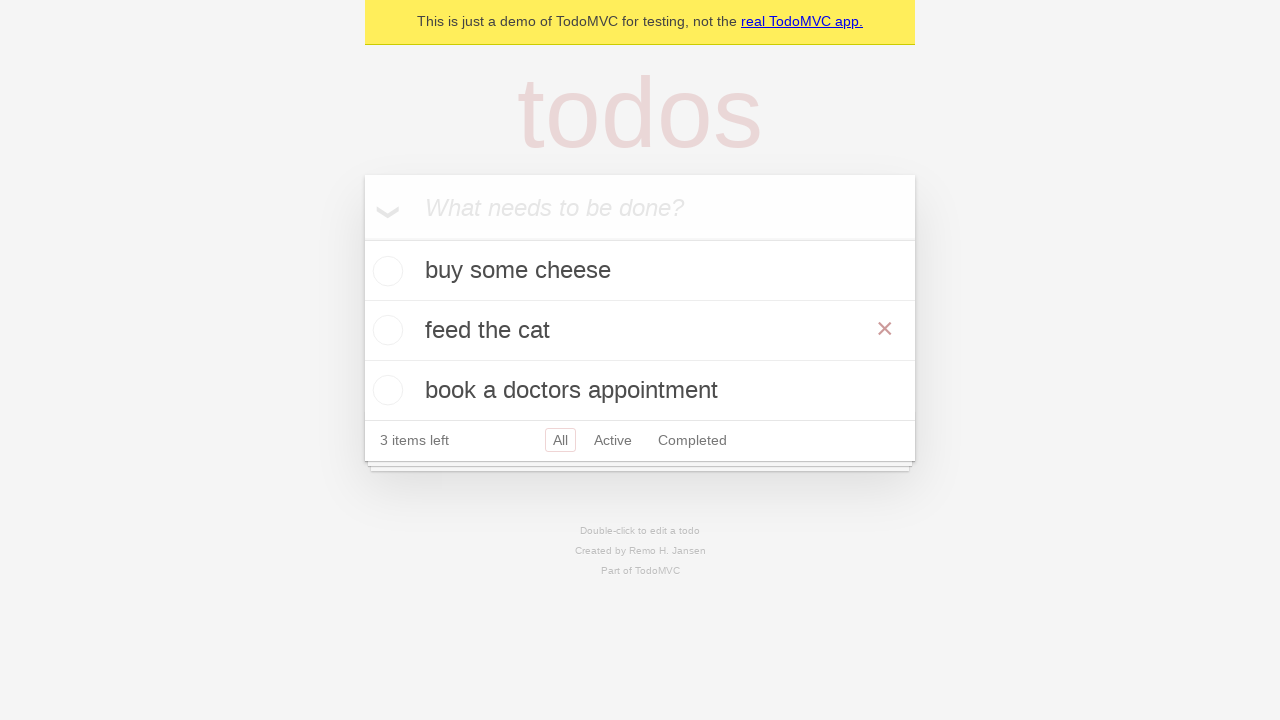

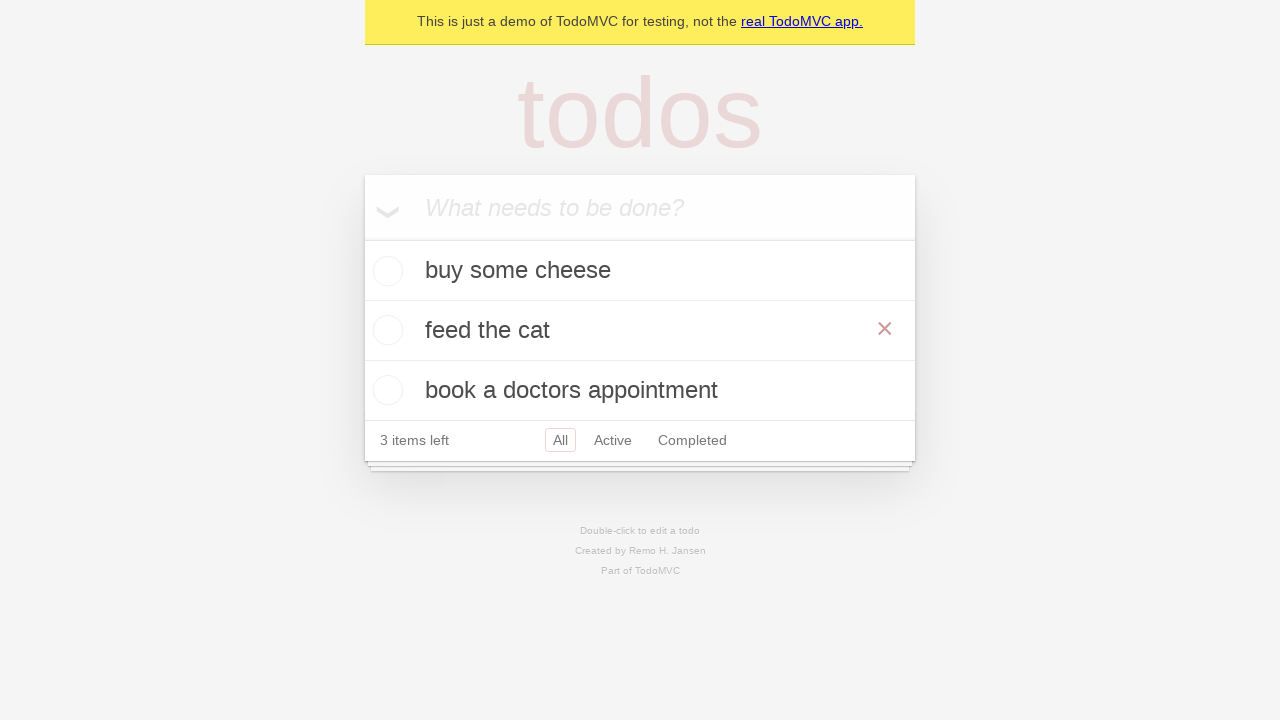